Tests successful registration by filling all required fields correctly and verifying the success message

Starting URL: https://www.sharelane.com/cgi-bin/register.py

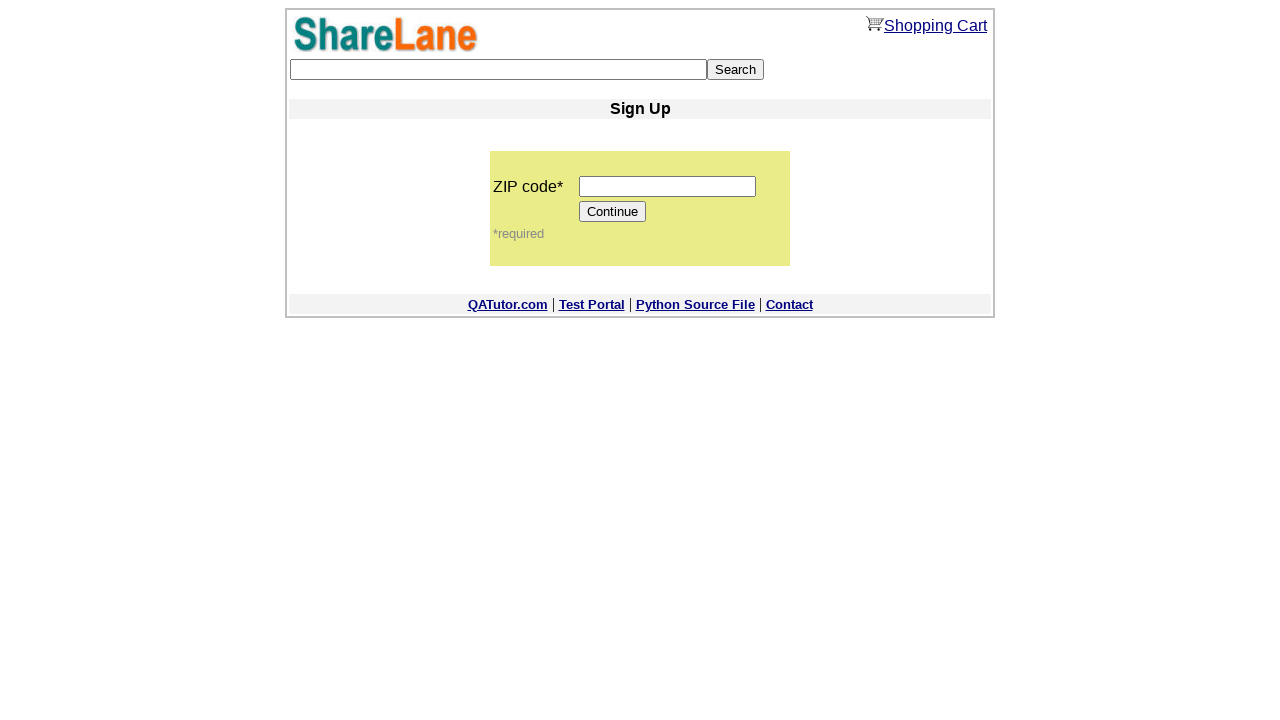

Filled zip code field with '12345' on input[name='zip_code']
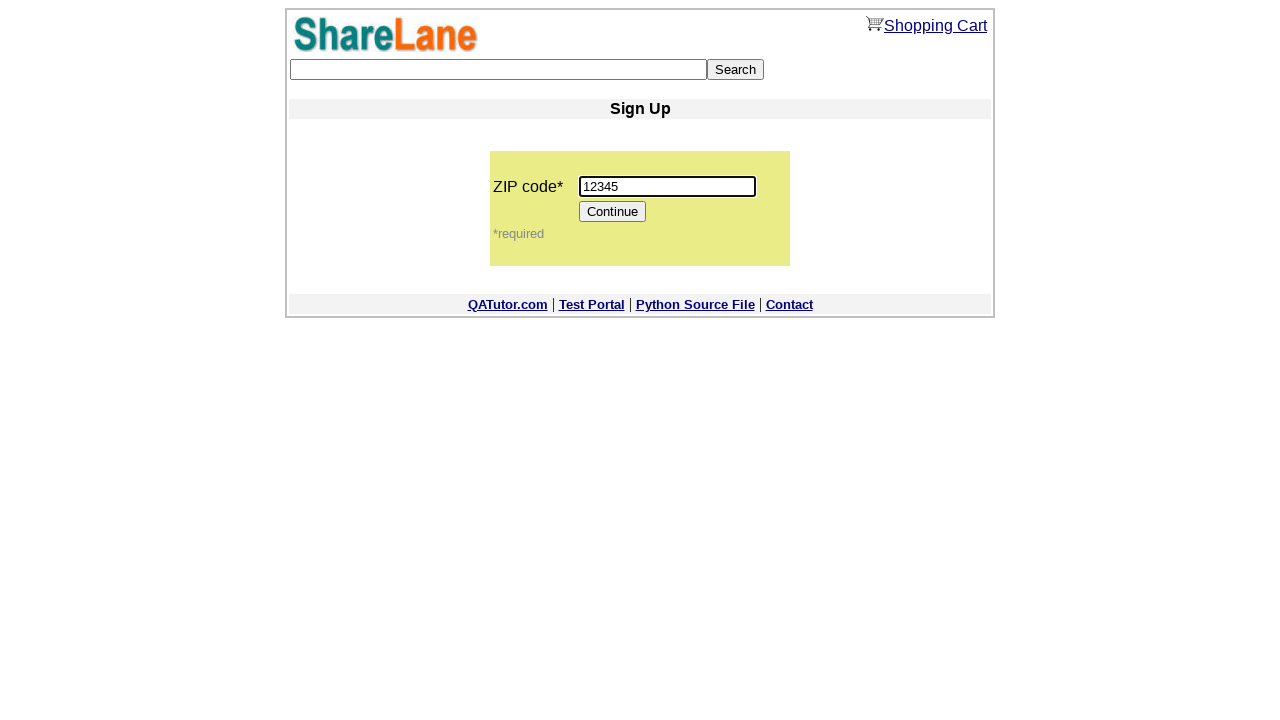

Clicked Continue button to proceed to registration form at (613, 212) on input[value='Continue']
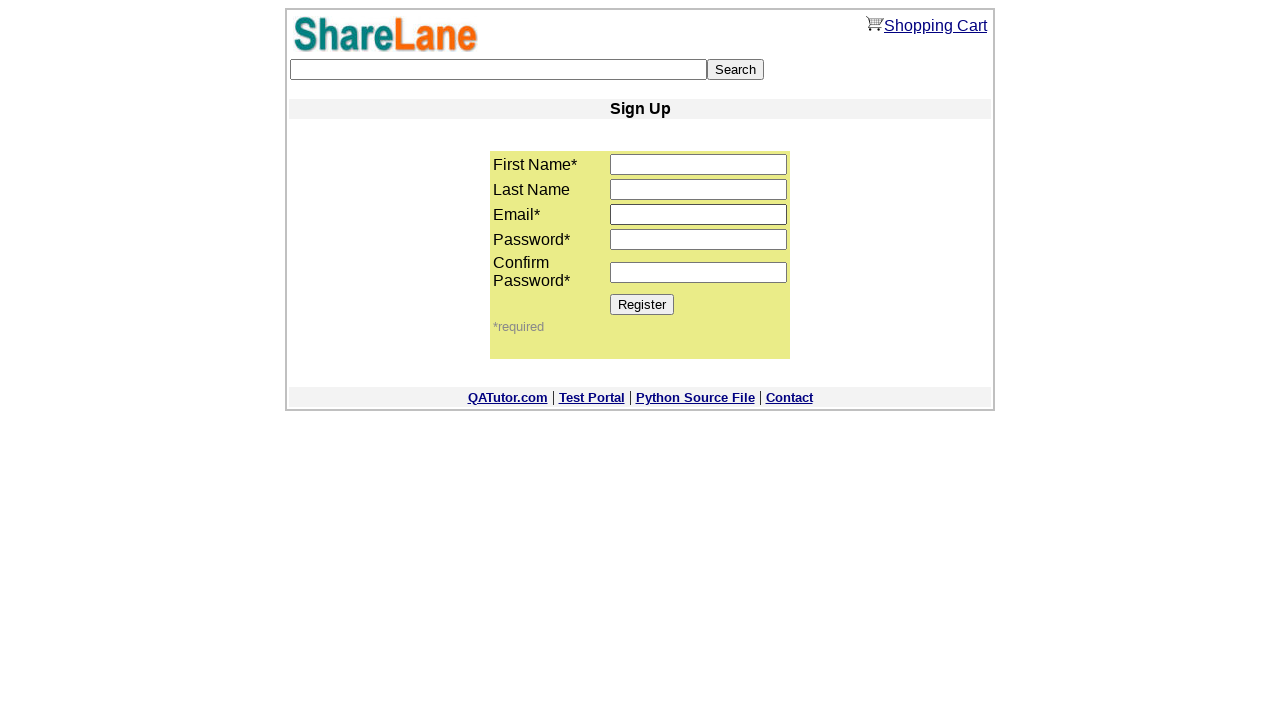

Filled first name field with 'TestUser' on input[name='first_name']
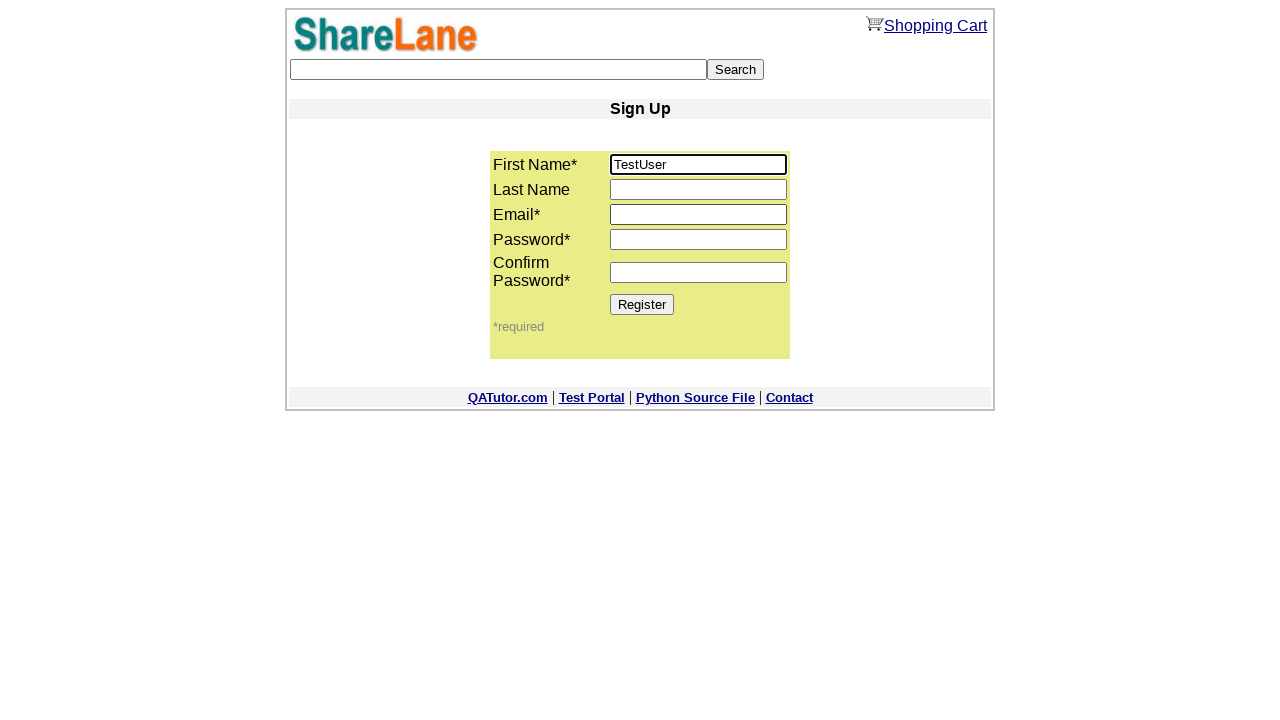

Filled last name field with 'LastName' on input[name='last_name']
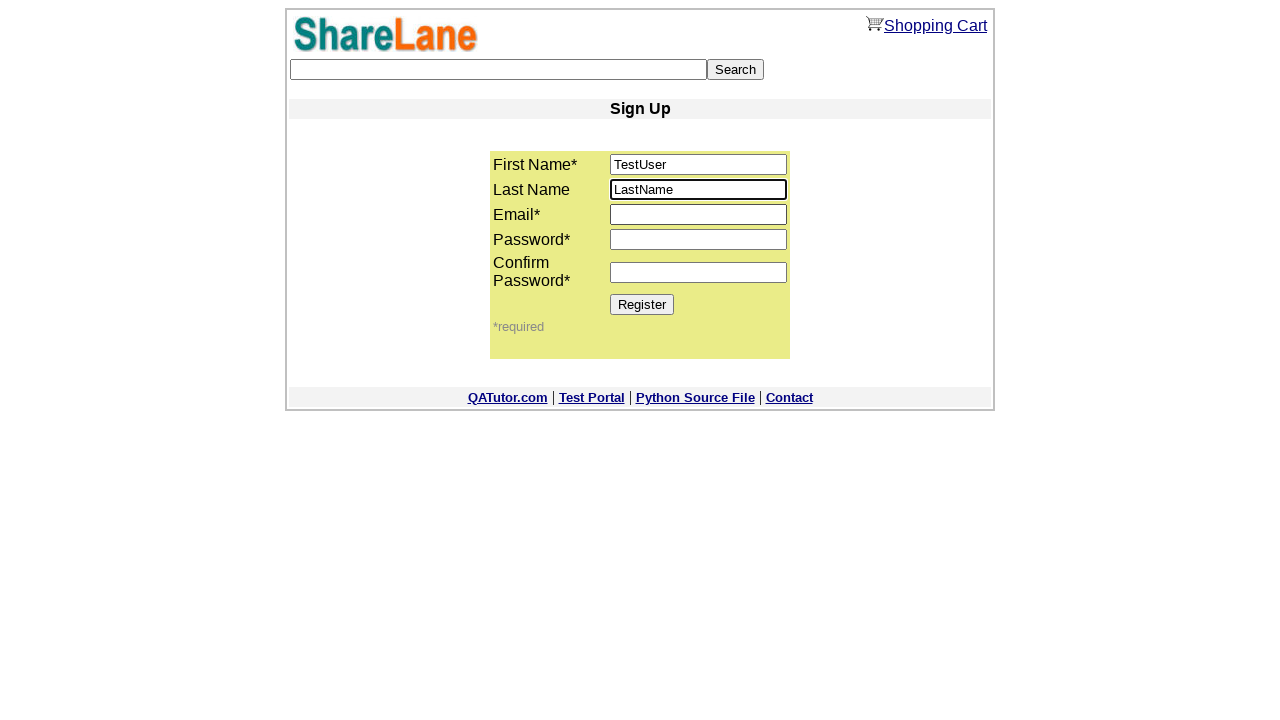

Filled email field with 'testuser847@example.com' on input[name='email']
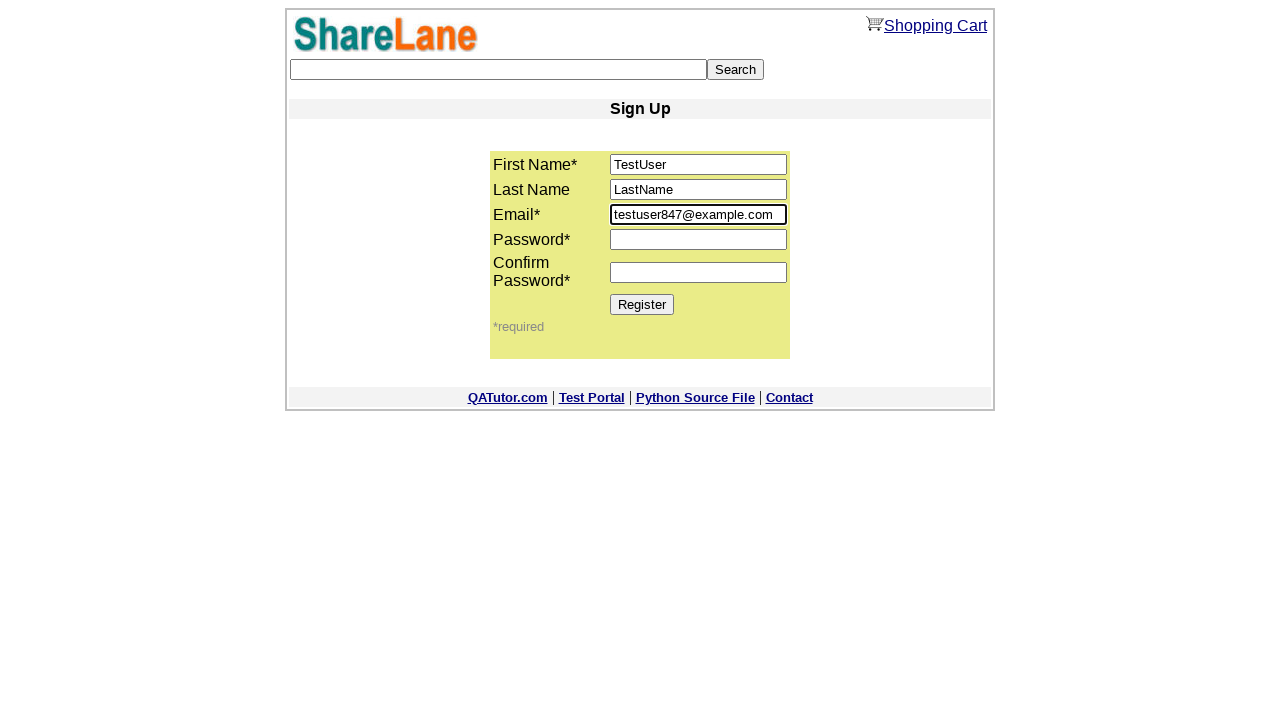

Filled password field with 'SecurePass123' on input[name='password1']
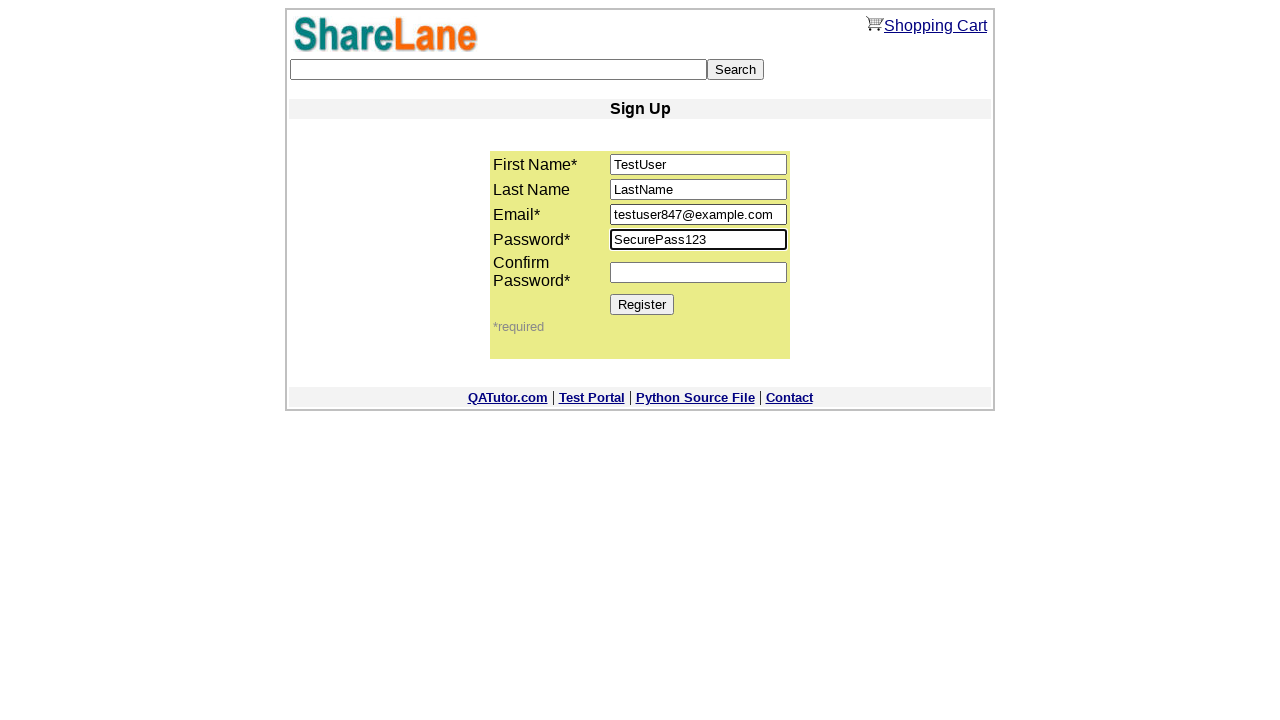

Filled password confirmation field with 'SecurePass123' on input[name='password2']
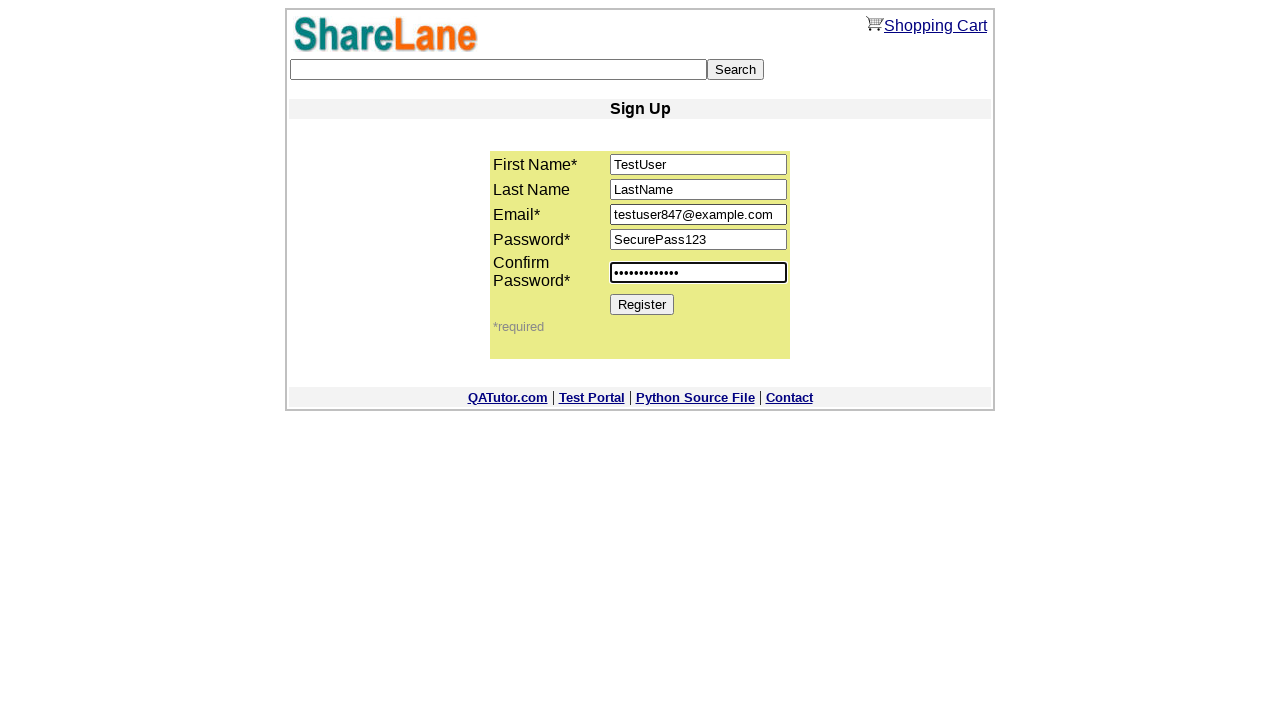

Clicked Register button to submit registration form at (642, 304) on input[value='Register']
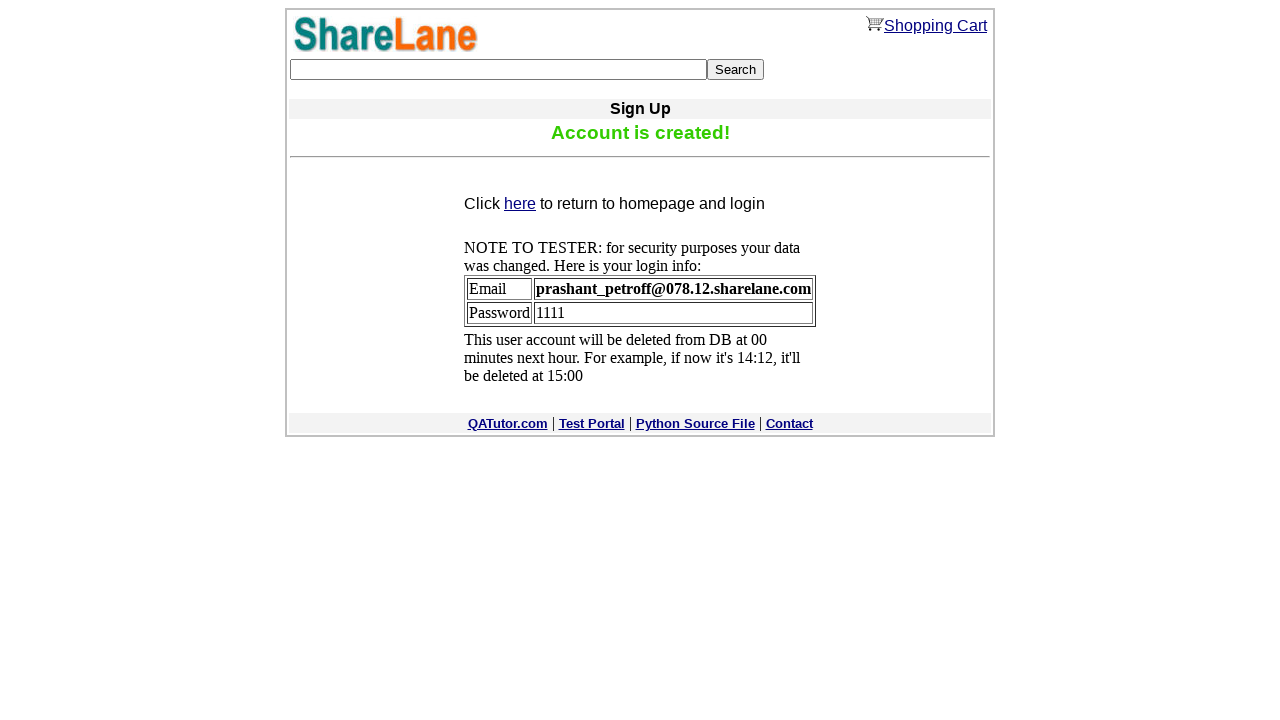

Success message confirmation appeared on registration page
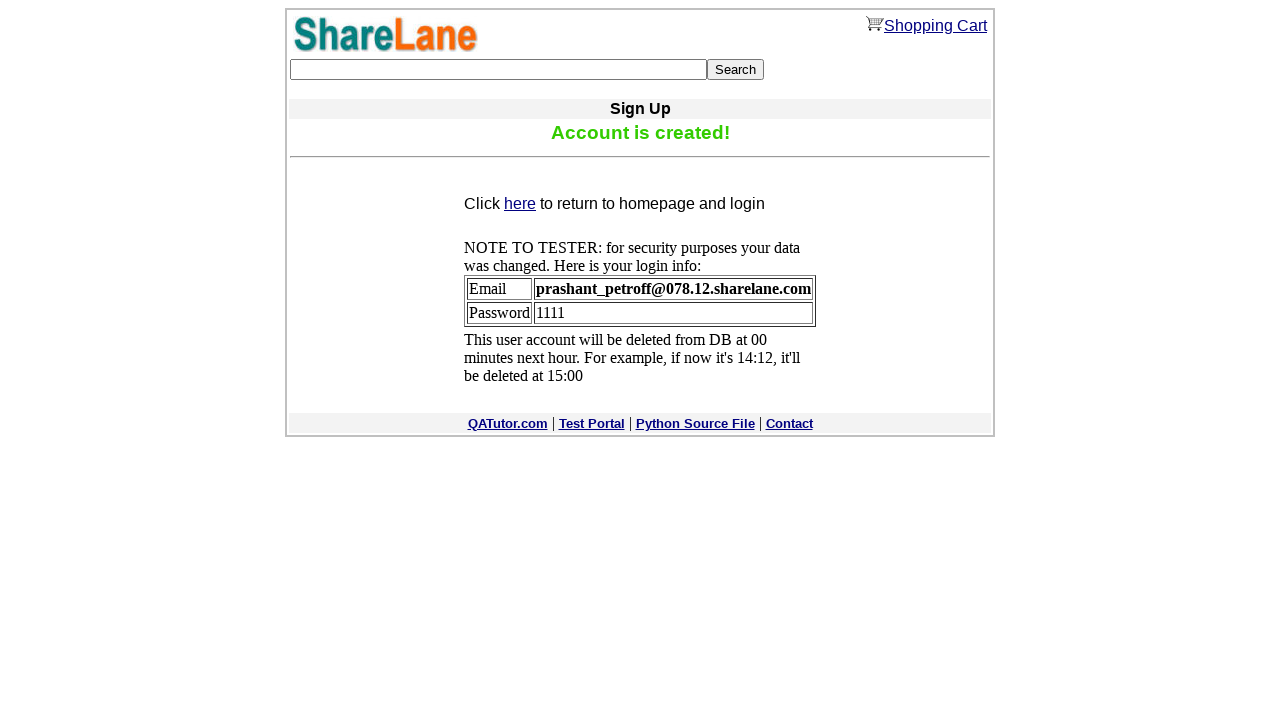

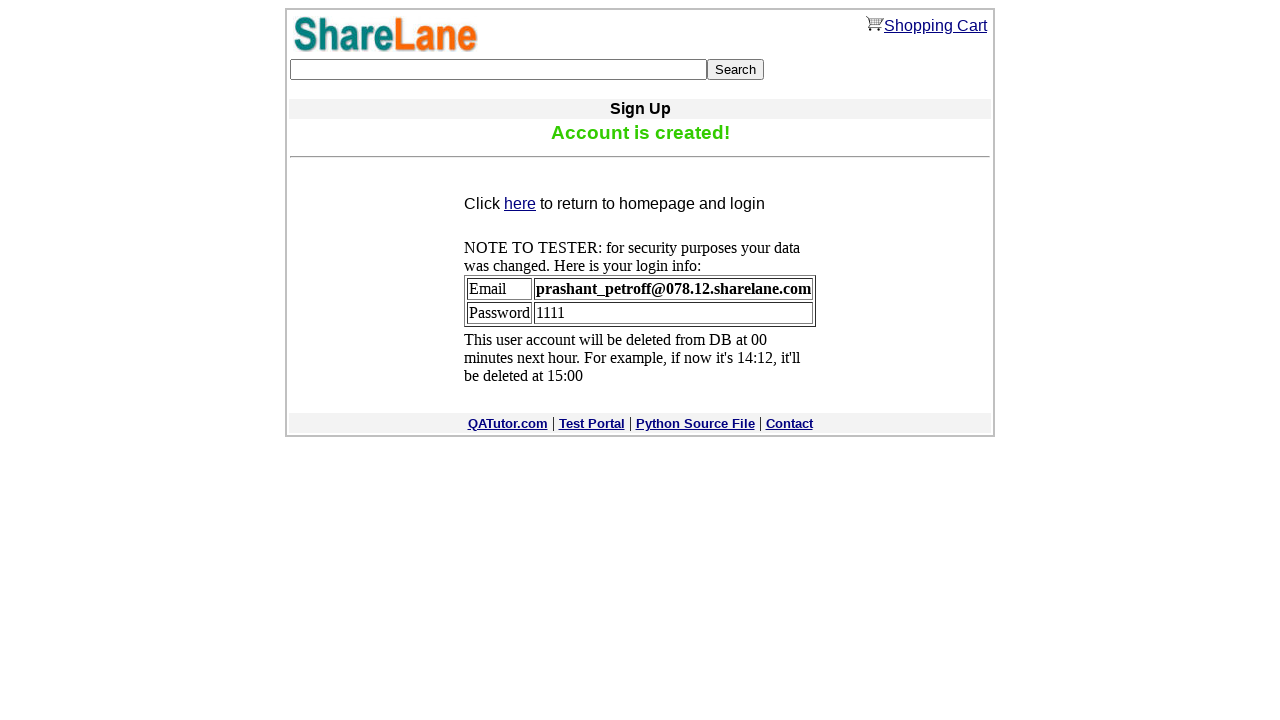